Tests radio button functionality on an HTML forms tutorial page by locating radio buttons within a table and verifying their attributes

Starting URL: http://www.echoecho.com/htmlforms10.htm

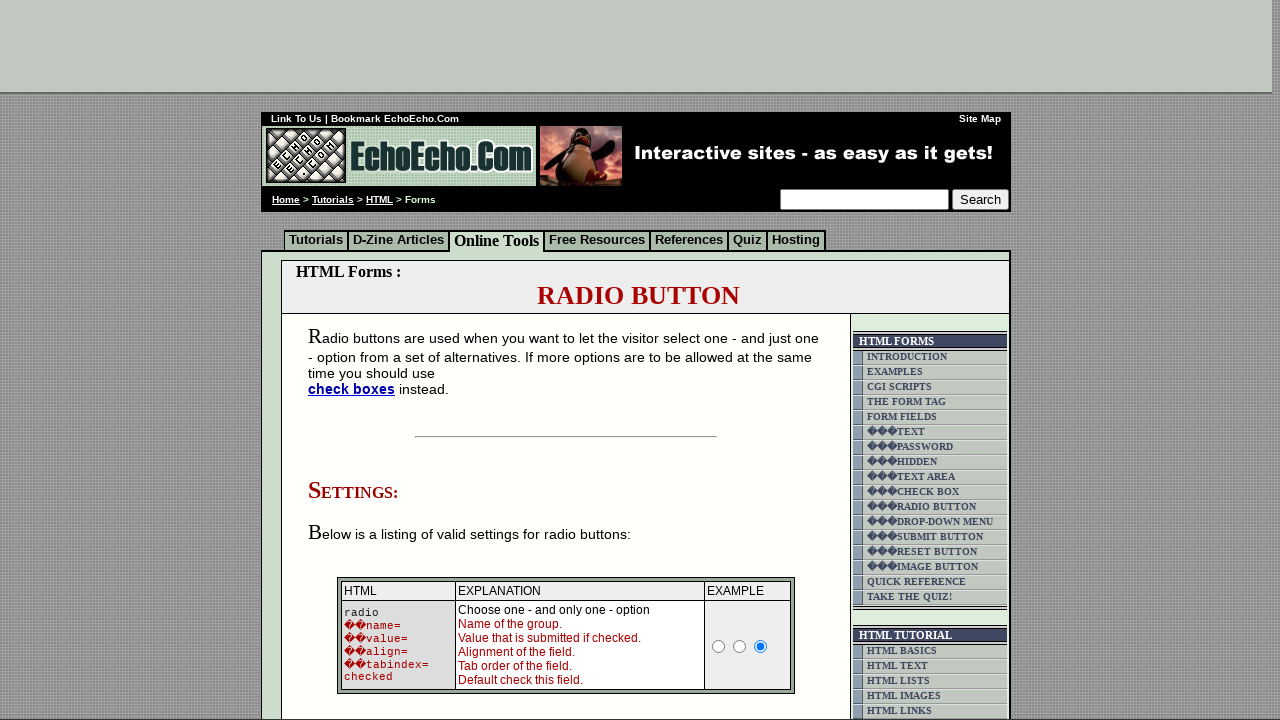

Waited for table containing radio buttons to load
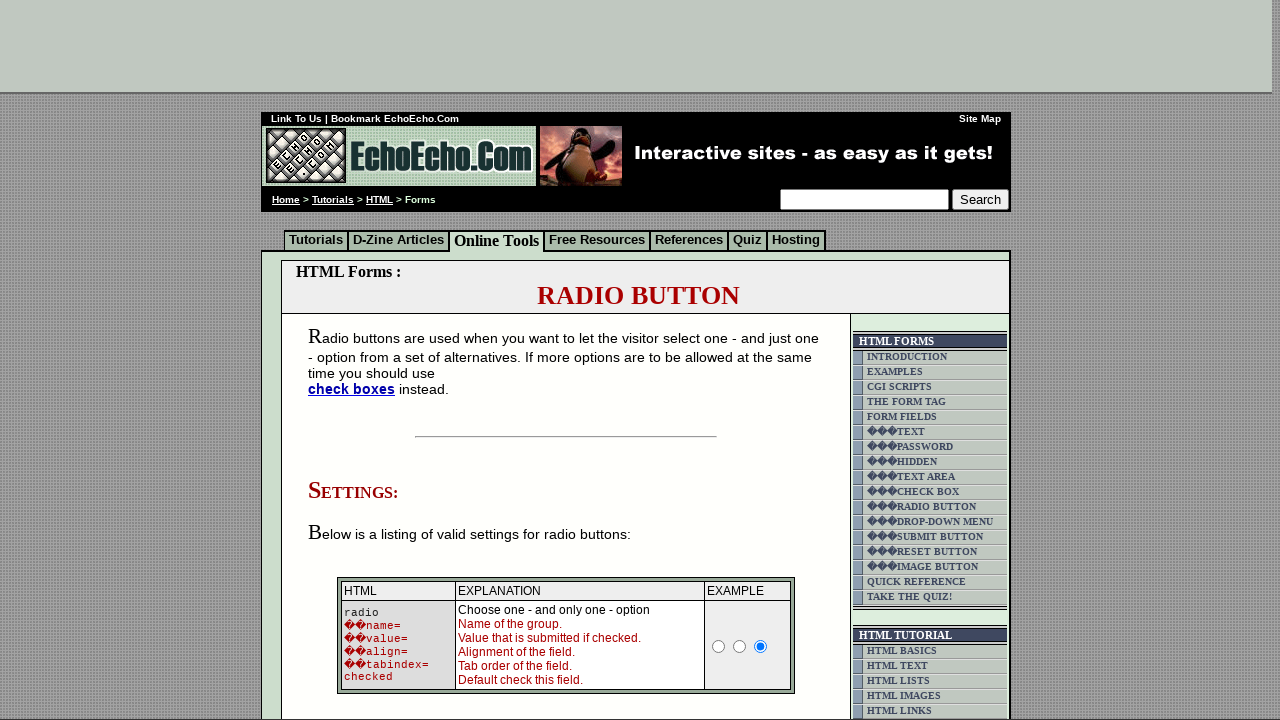

Located radio buttons within the form table
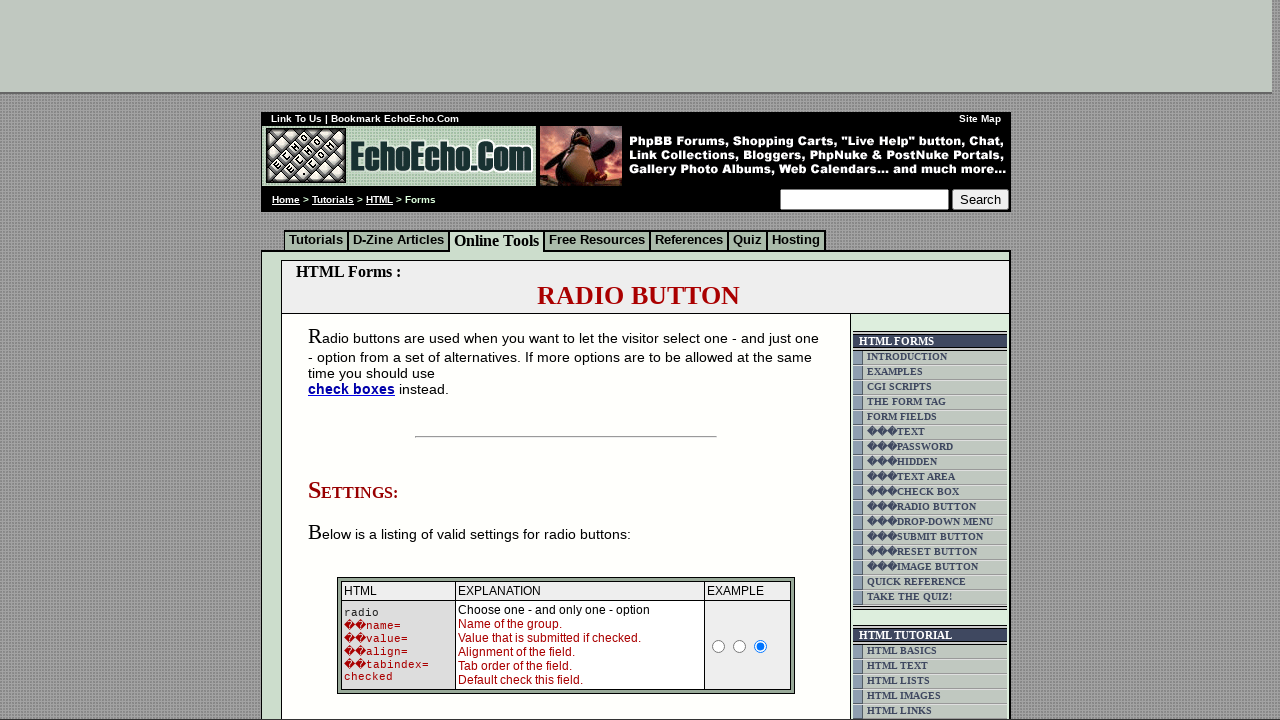

Found 6 radio buttons
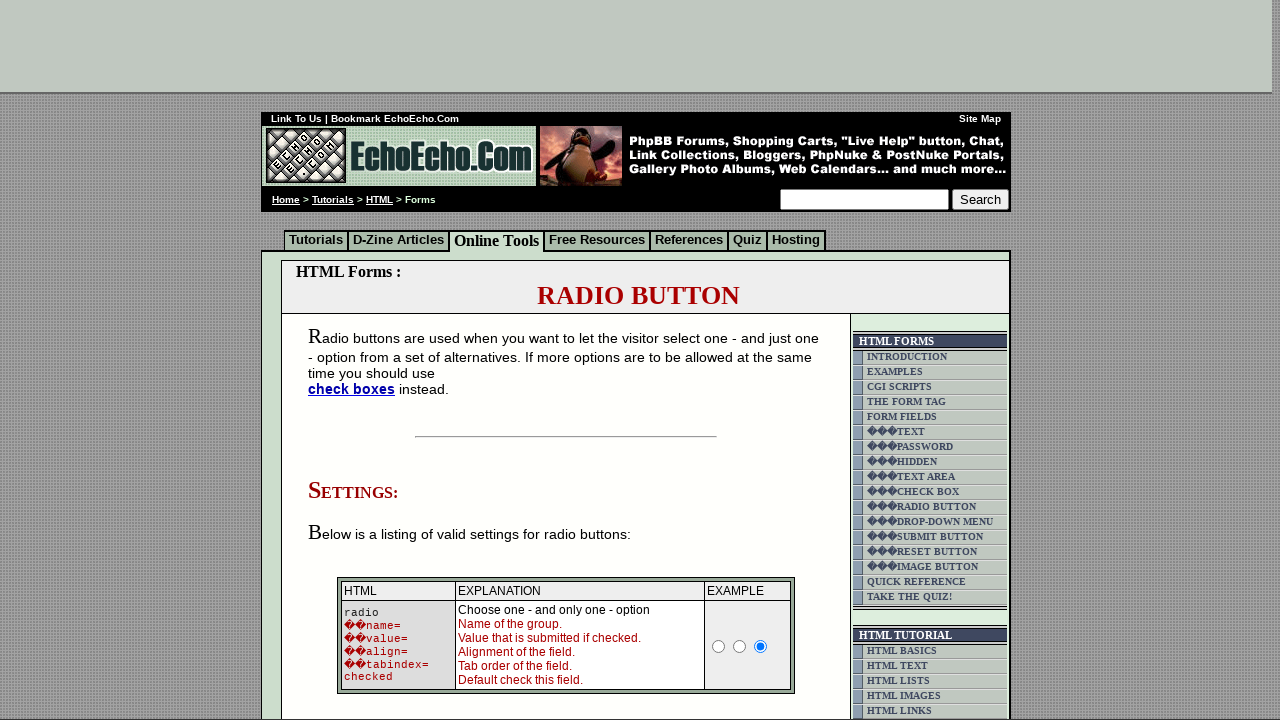

Clicked the first radio button to test interaction at (356, 360) on xpath=//html/body/div[2]/table[9]/tbody/tr/td[4]/table/tbody/tr/td/div/span/form
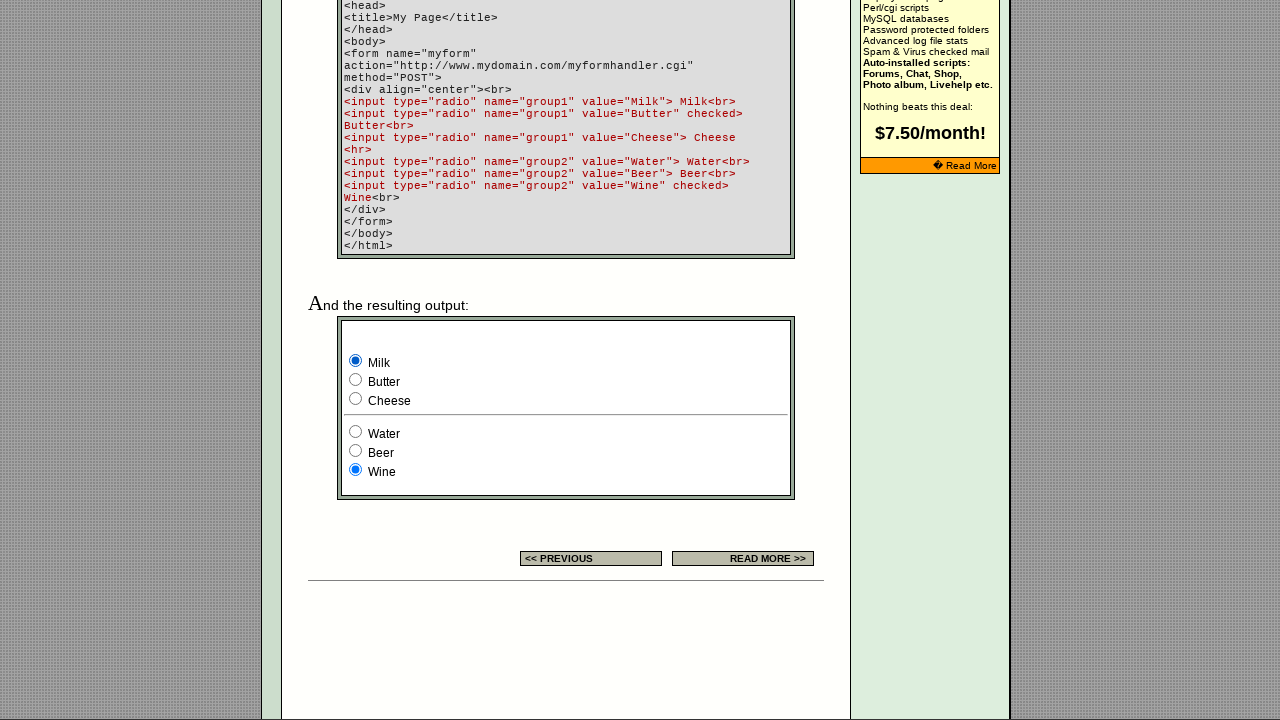

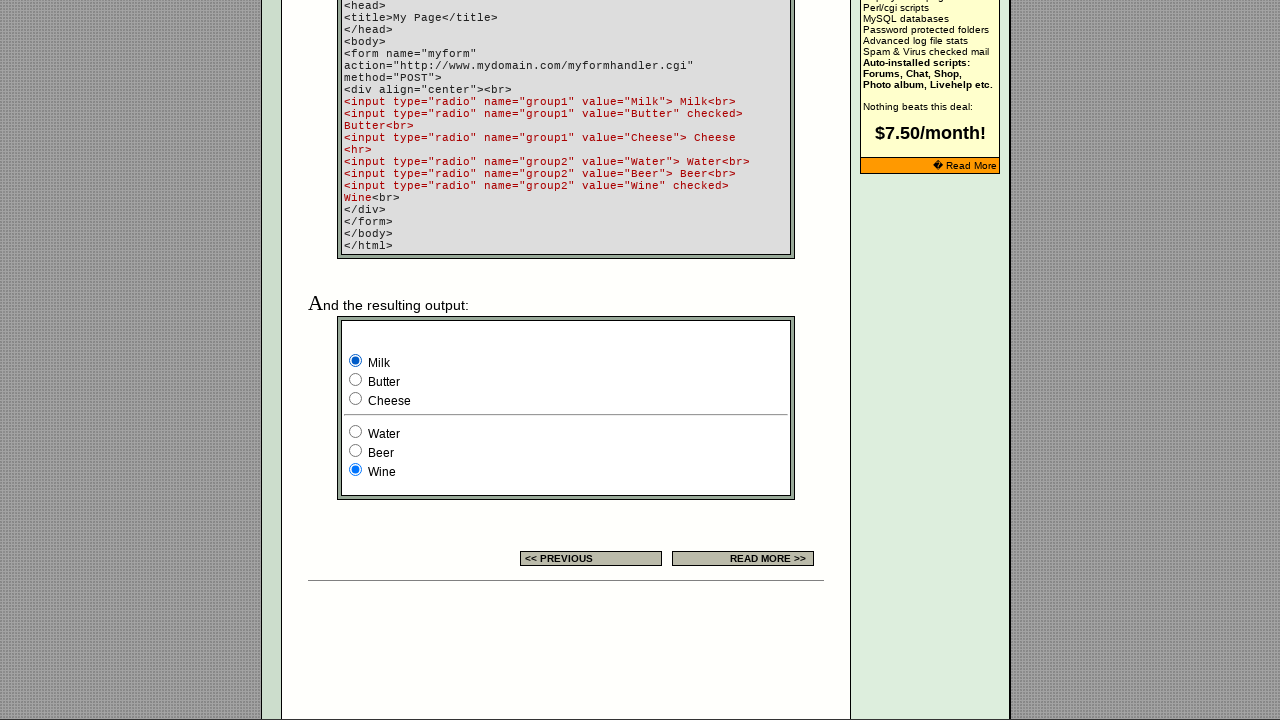